Tests JavaScript alert handling on W3Schools by switching to an iframe, triggering an alert, and accepting it

Starting URL: https://www.w3schools.com/jsref/tryit.asp?filename=tryjsref_alert

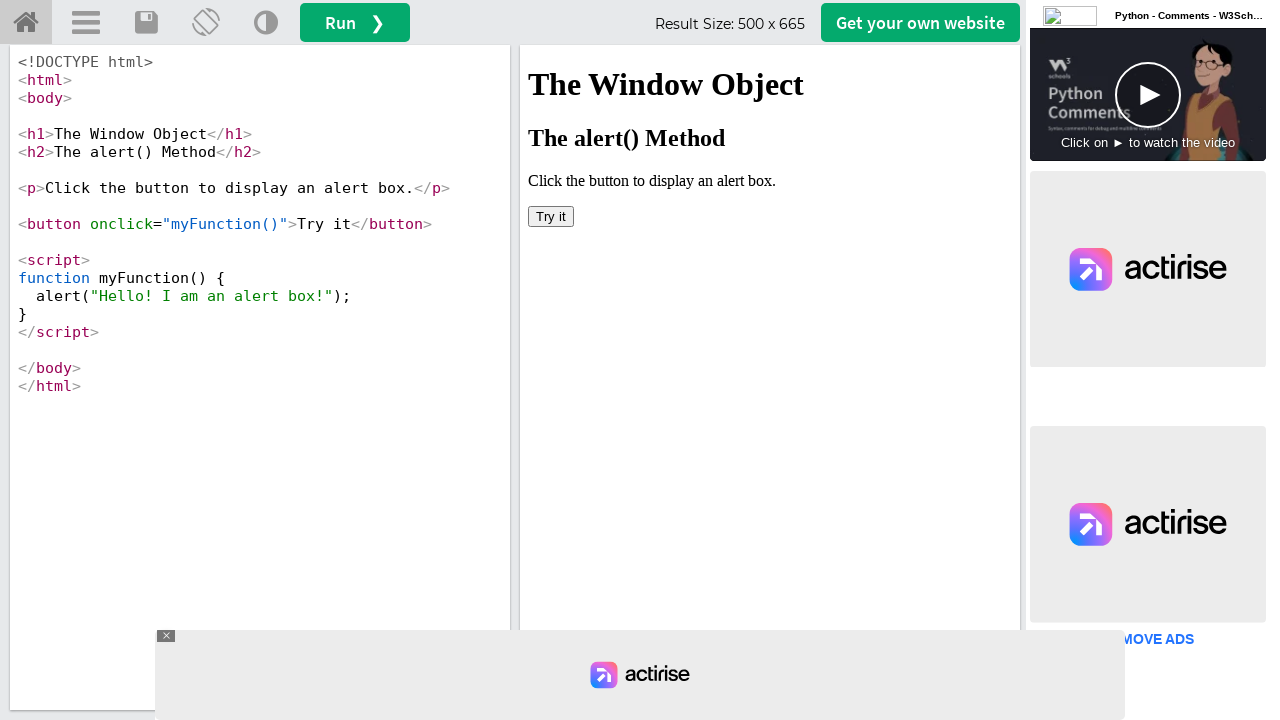

Switched to iframeResult containing the demo
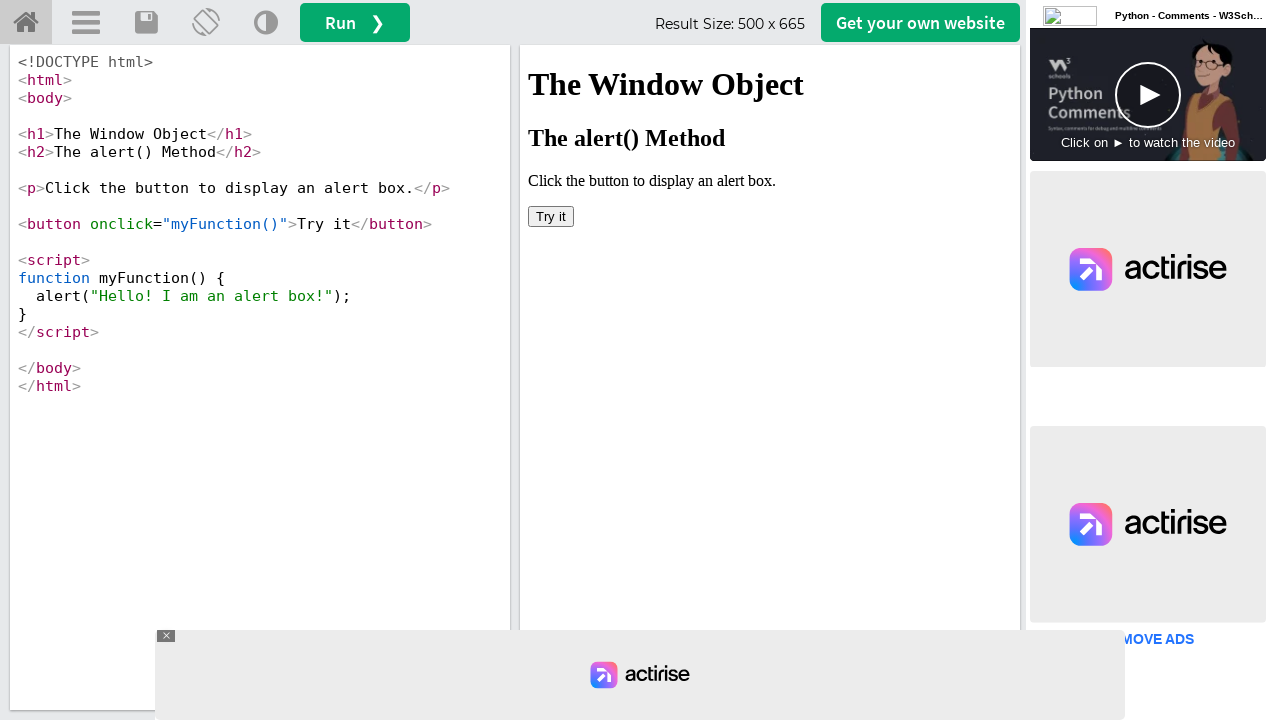

Clicked 'Try it' button to trigger JavaScript alert at (551, 216) on button:has-text('Try it')
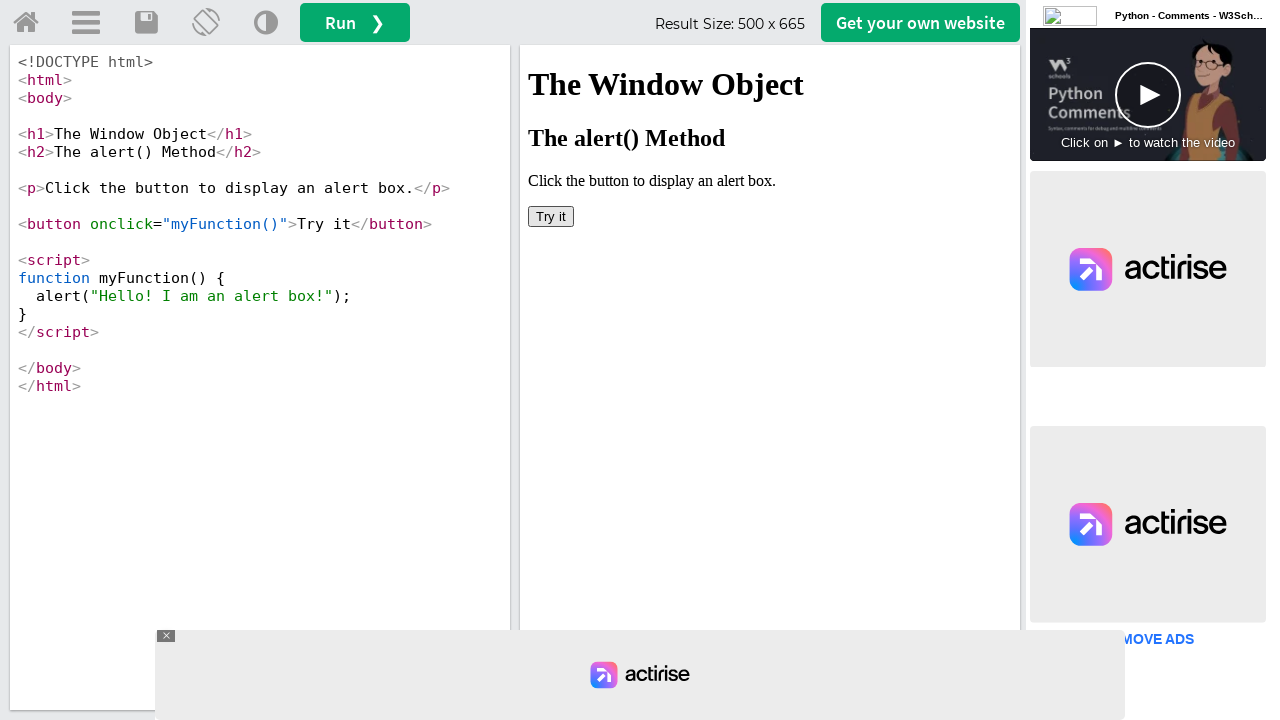

Set up event handler to accept JavaScript alert dialog
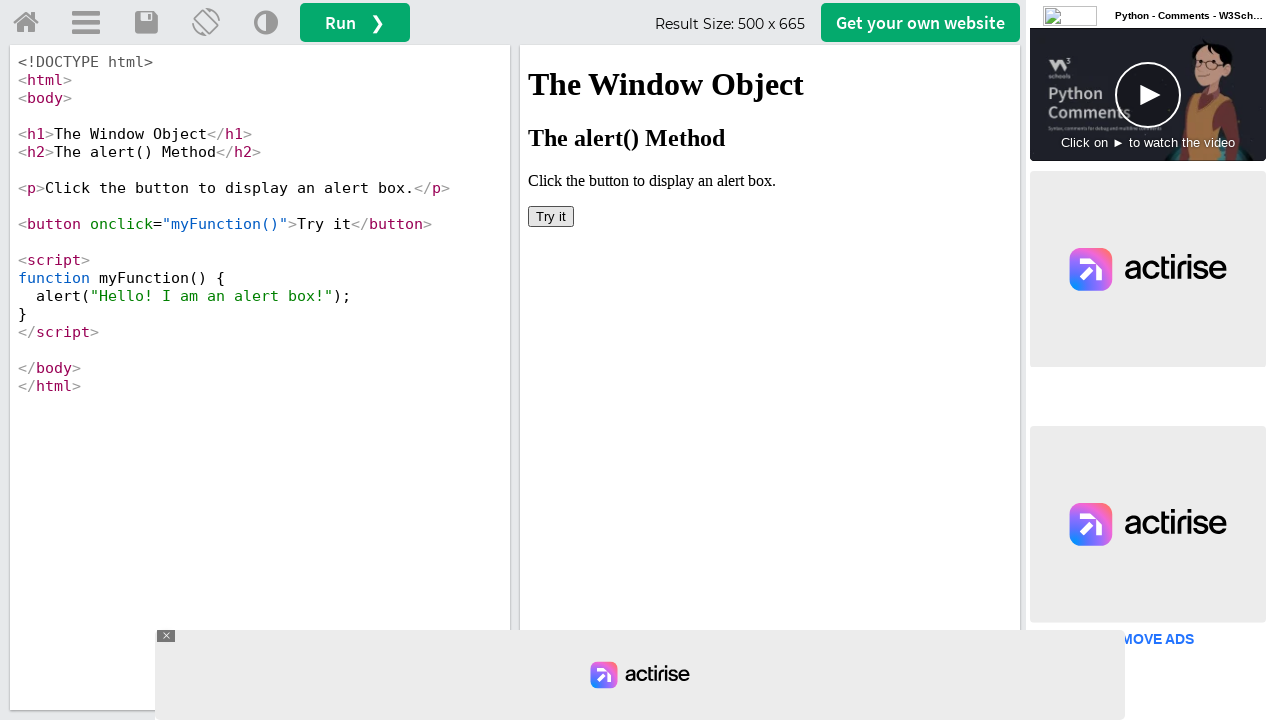

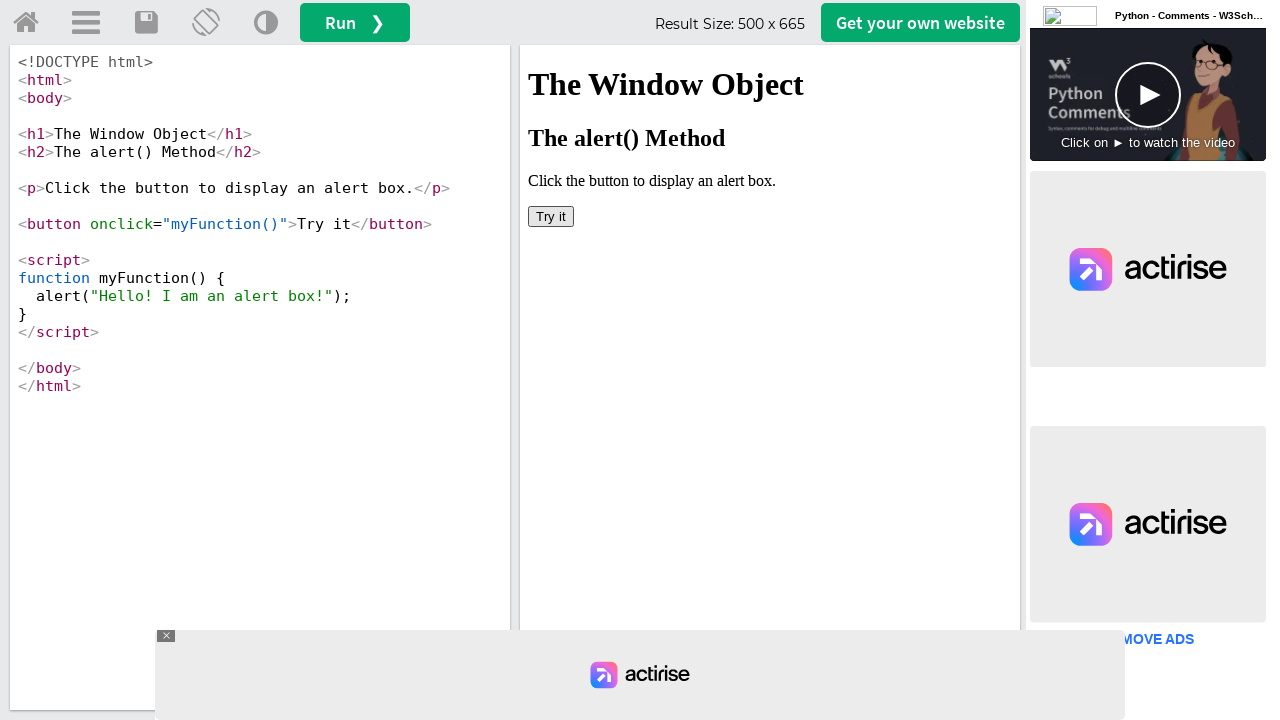